Tests the registration form on a demo login page by navigating to the registration form, filling in username and password fields, submitting the form, and verifying the response message.

Starting URL: https://anatoly-karpovich.github.io/demo-login-form/

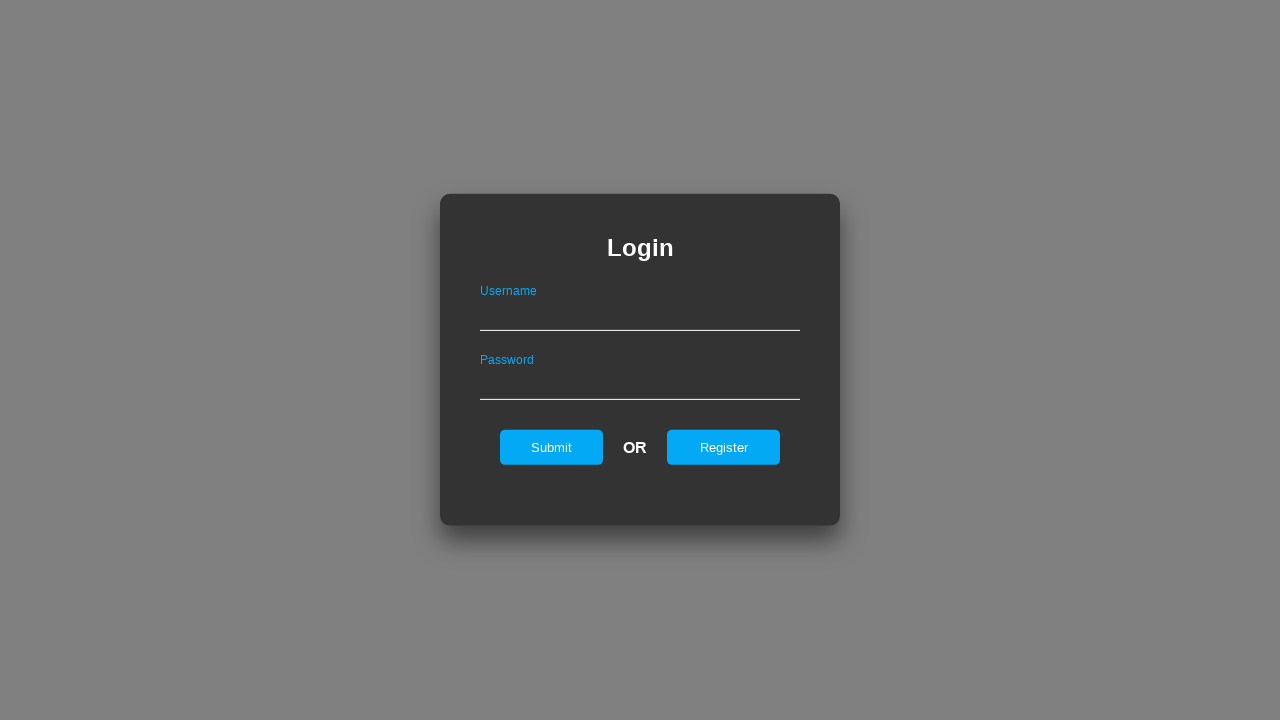

Register button on login form is visible
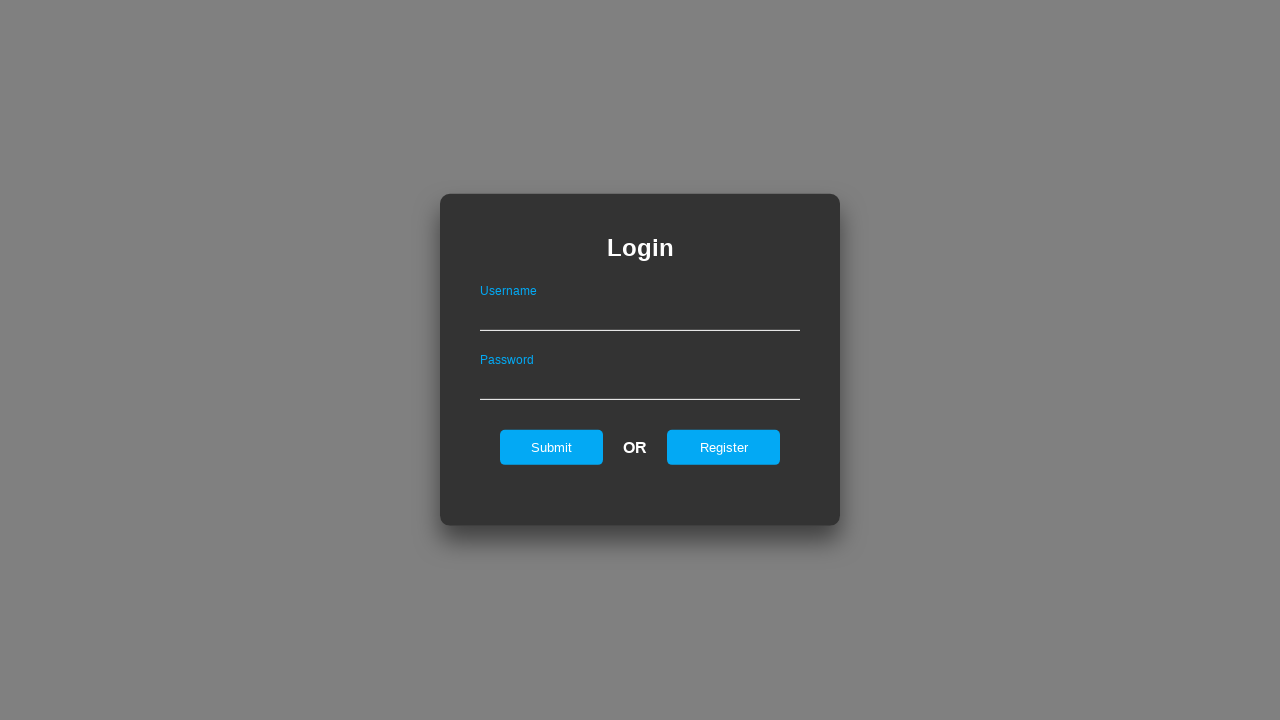

Clicked Register button to navigate to registration form at (724, 447) on .loginForm input[value="Register"]
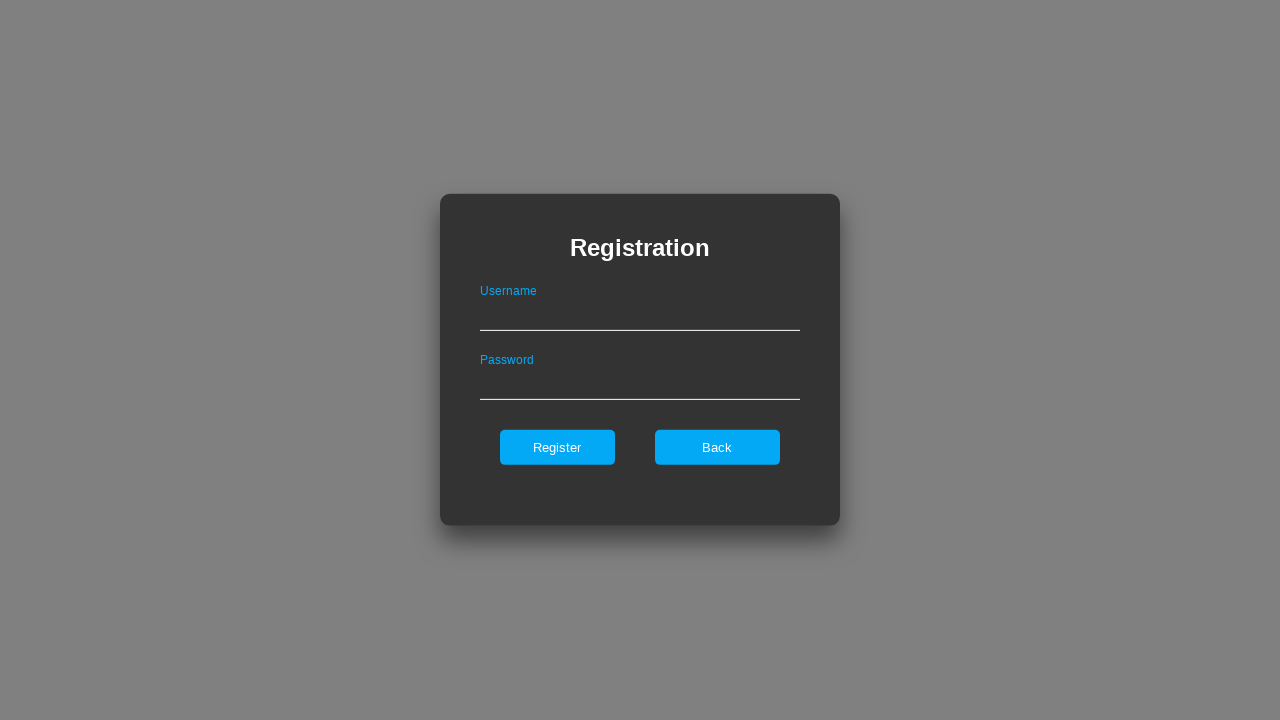

Registration form loaded and is visible
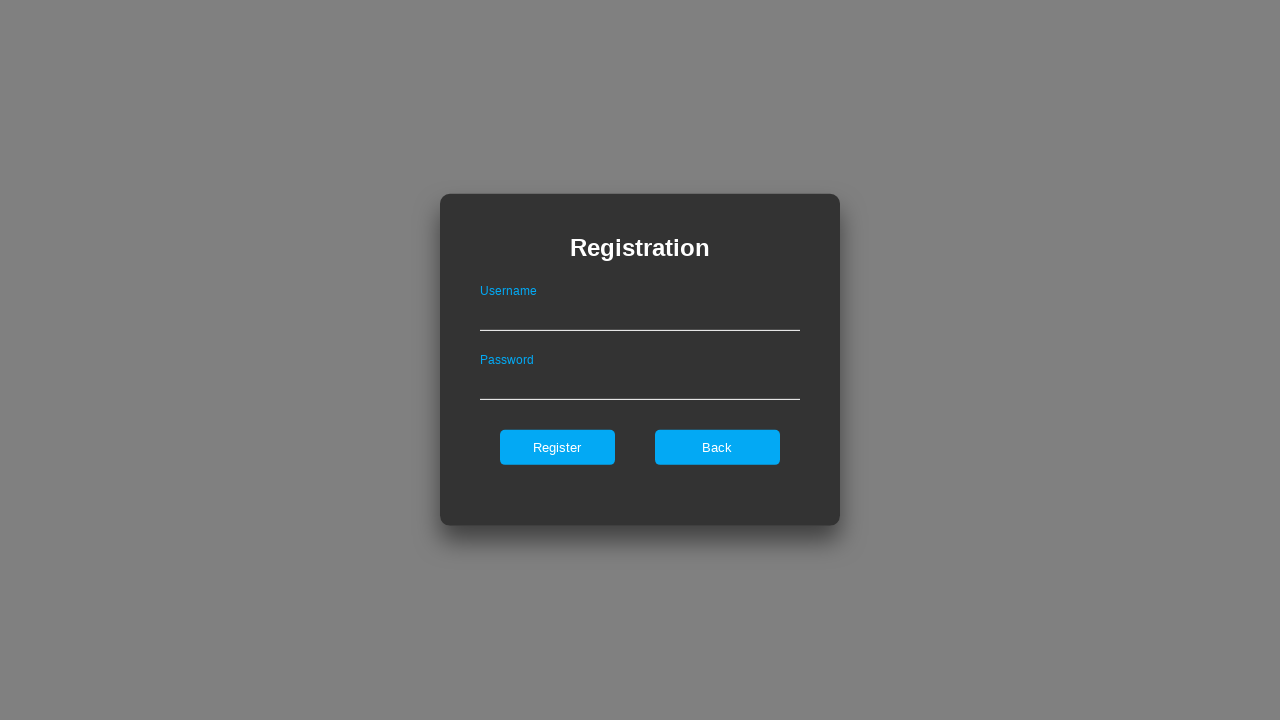

Filled username field with 'validuser123' on .registerForm >> input[type='text']
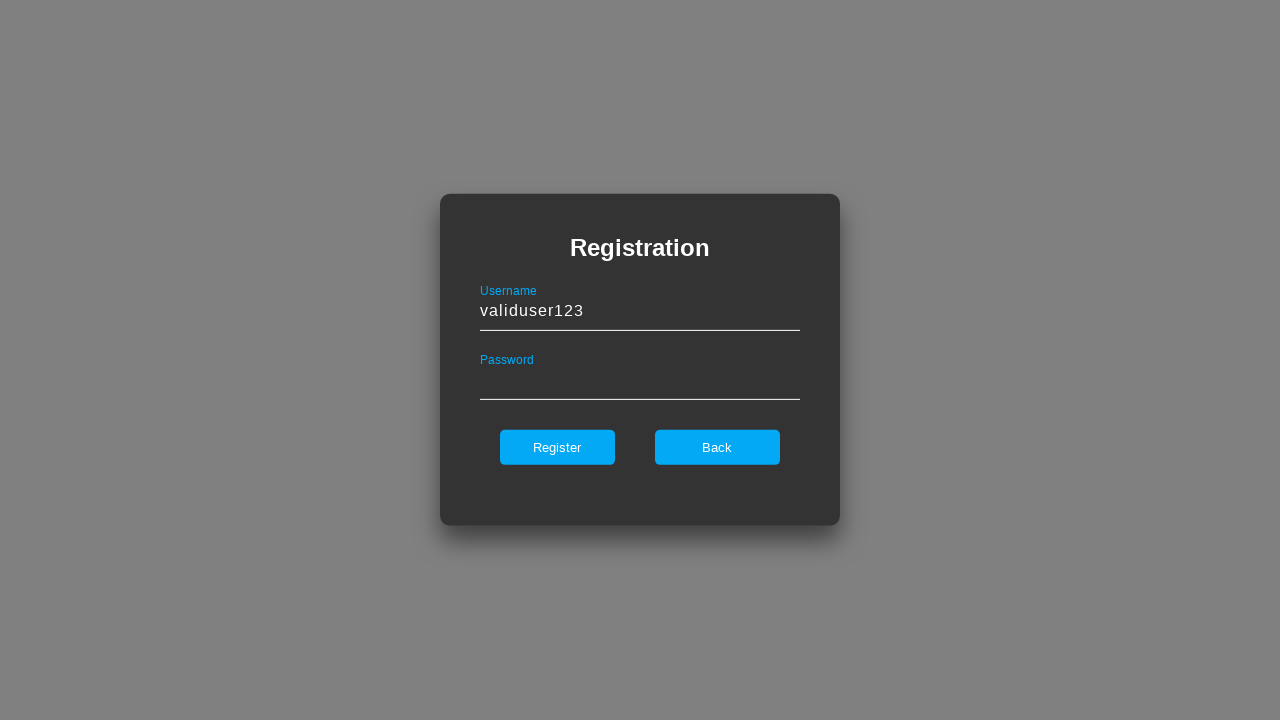

Filled password field with 'ValidPass123' on .registerForm >> input[type='password']
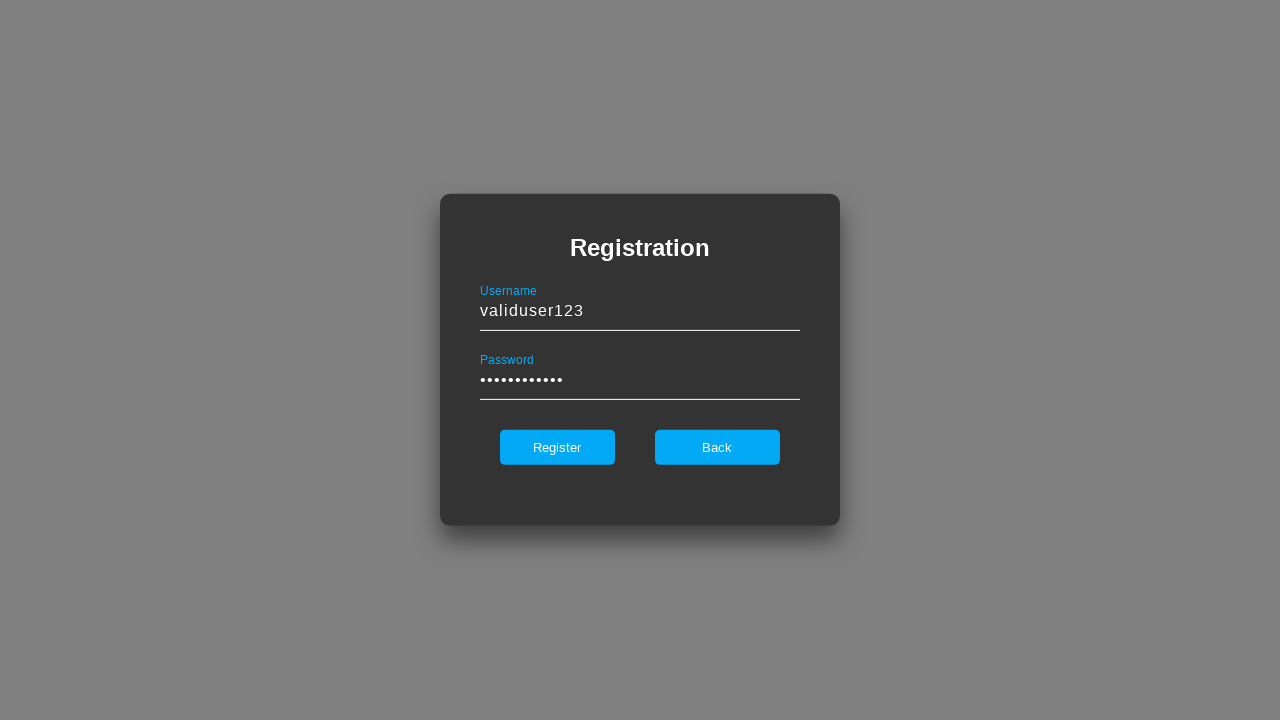

Clicked register button to submit the registration form at (557, 447) on .registerForm >> input[type='submit']
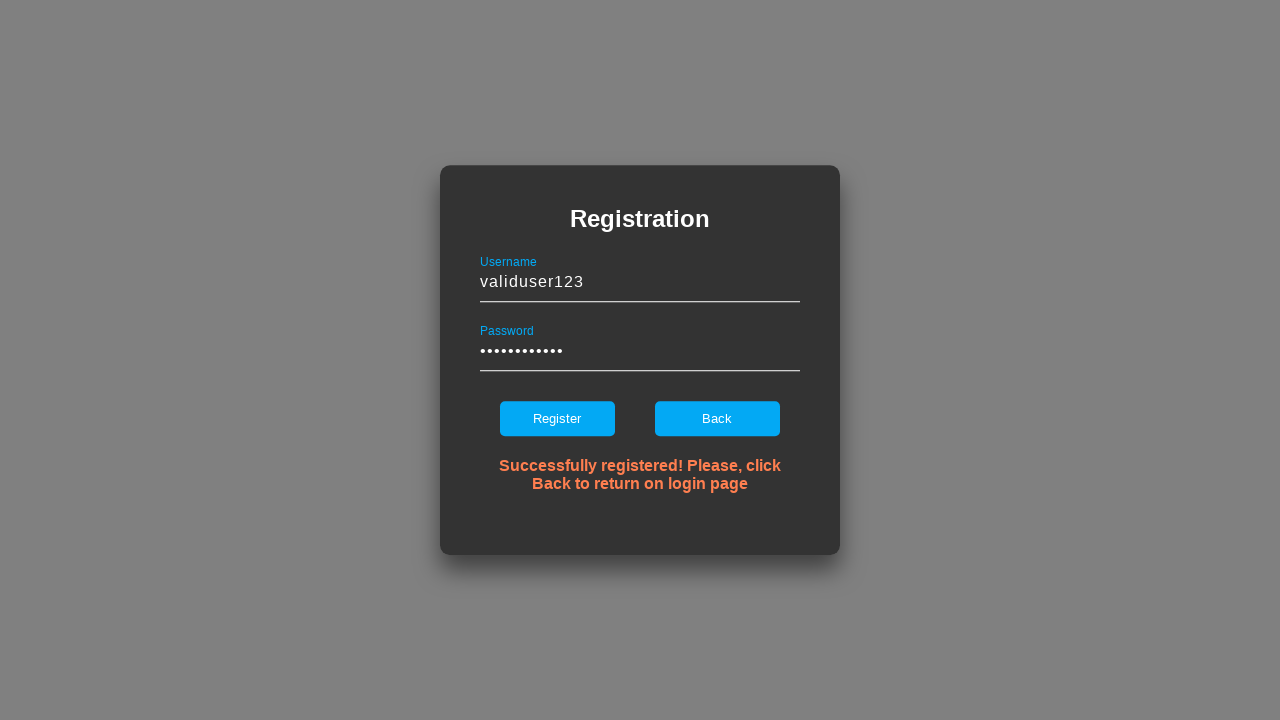

Registration response message appeared
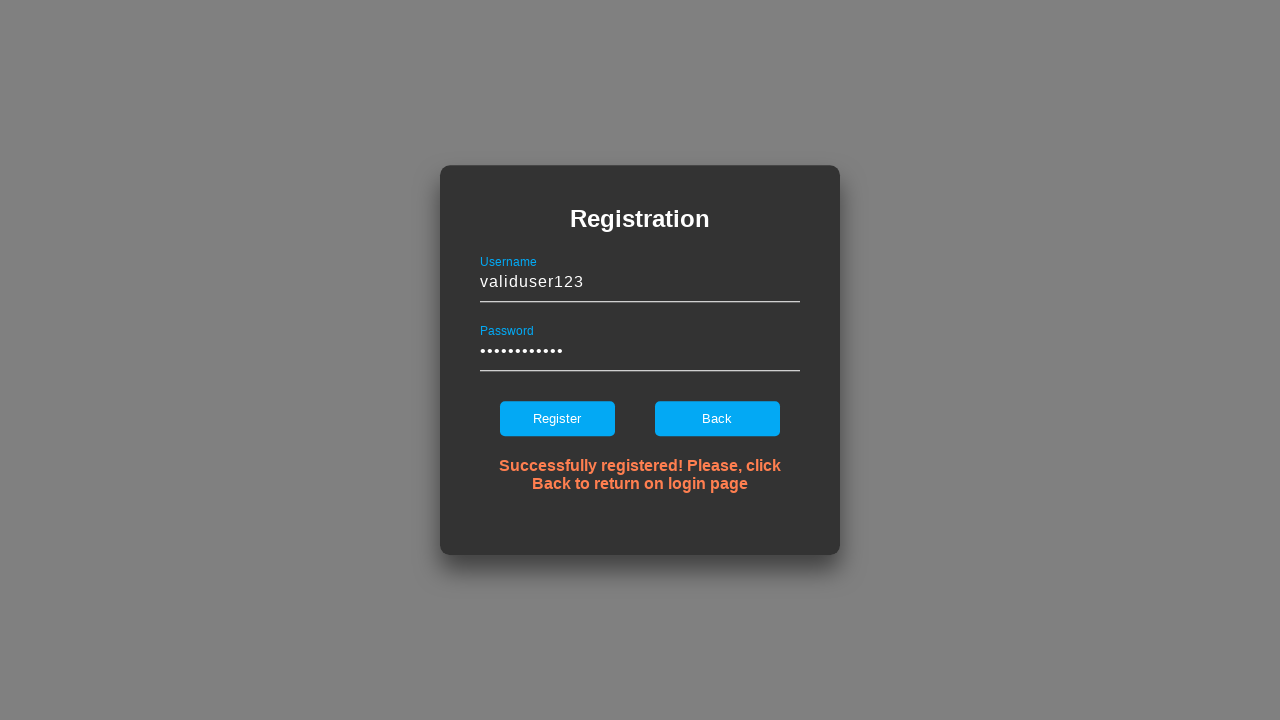

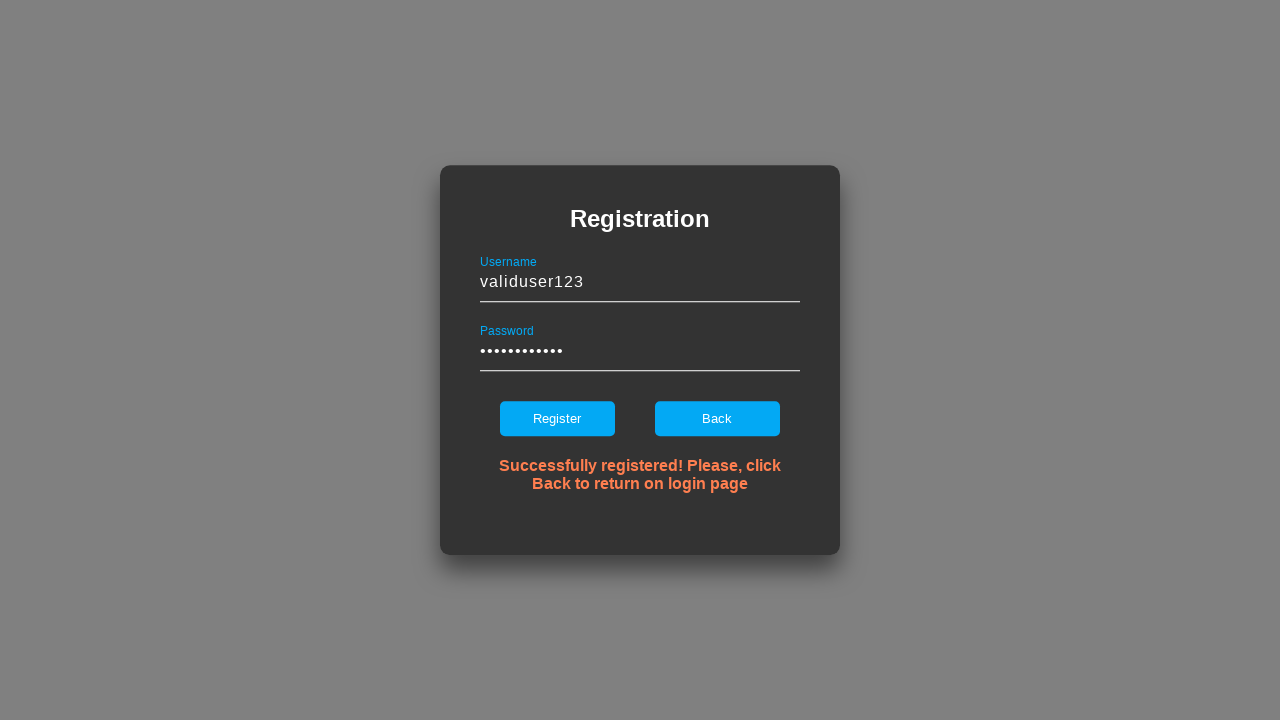